Navigates to nopCommerce demo page and verifies that links are present on the page

Starting URL: https://www.nopcommerce.com/en/demo

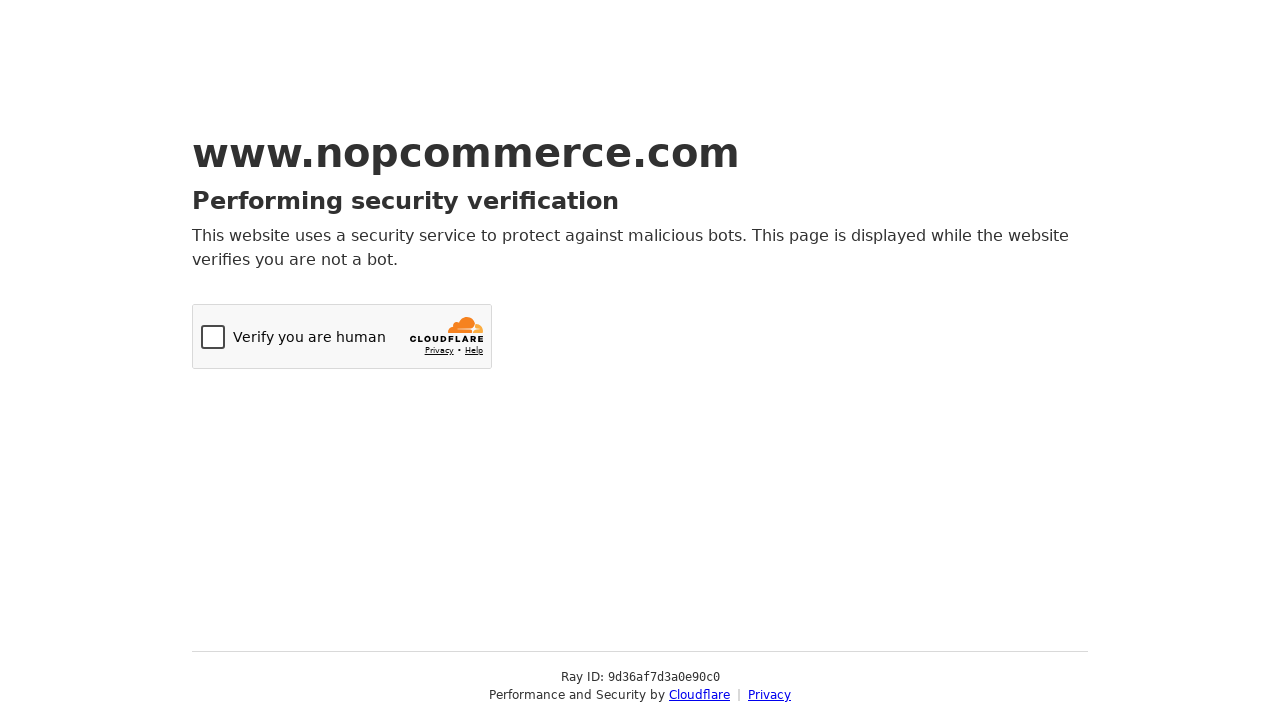

Navigated to nopCommerce demo page
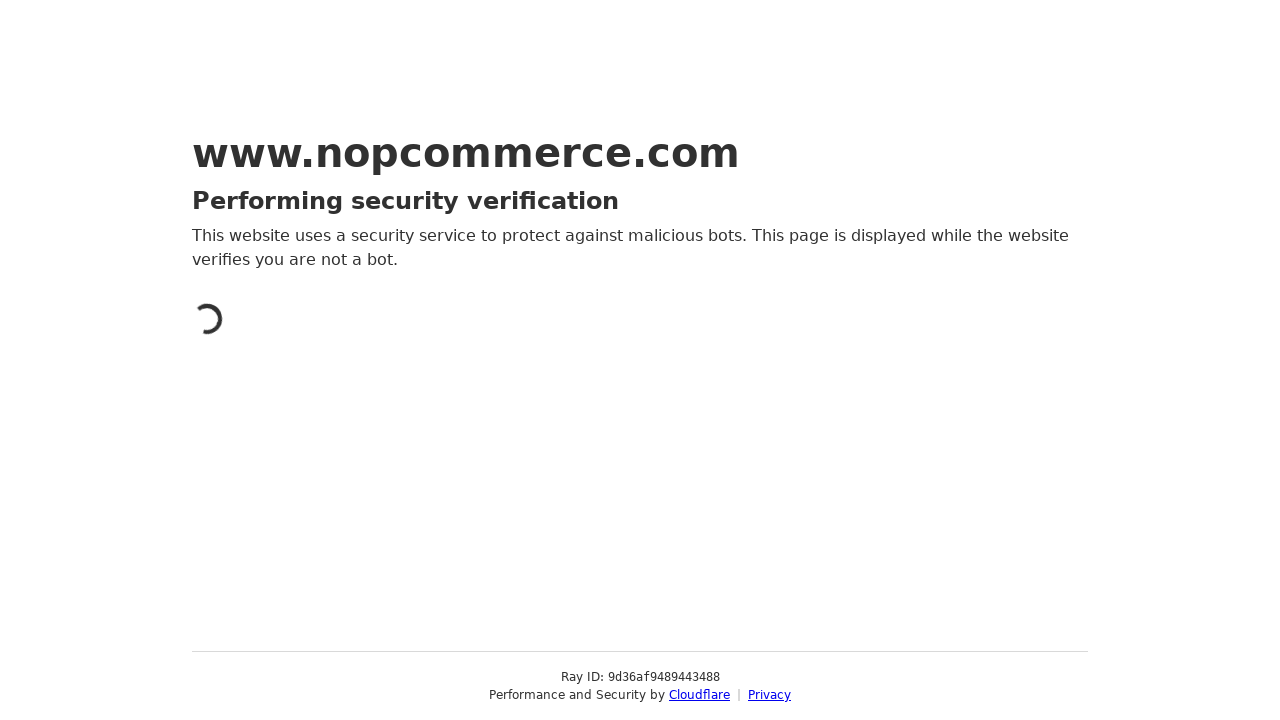

Waited for links to be present on the page
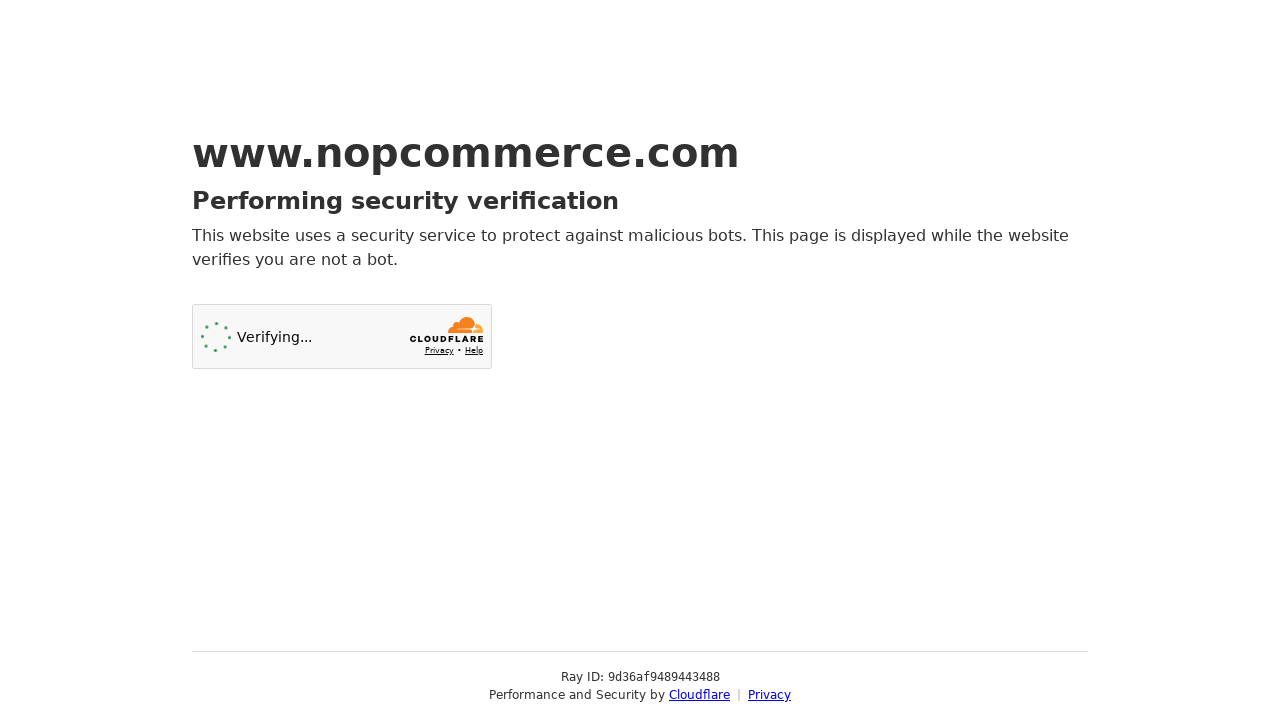

Retrieved all links from page - found 2 links
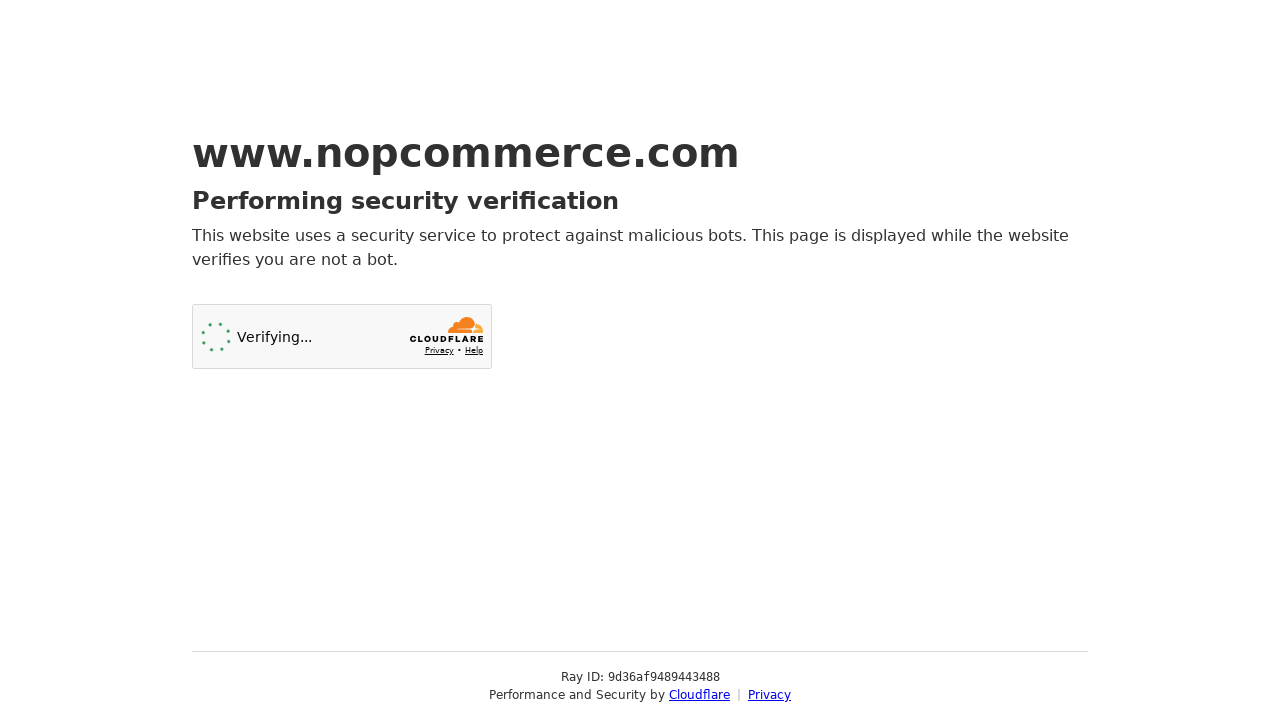

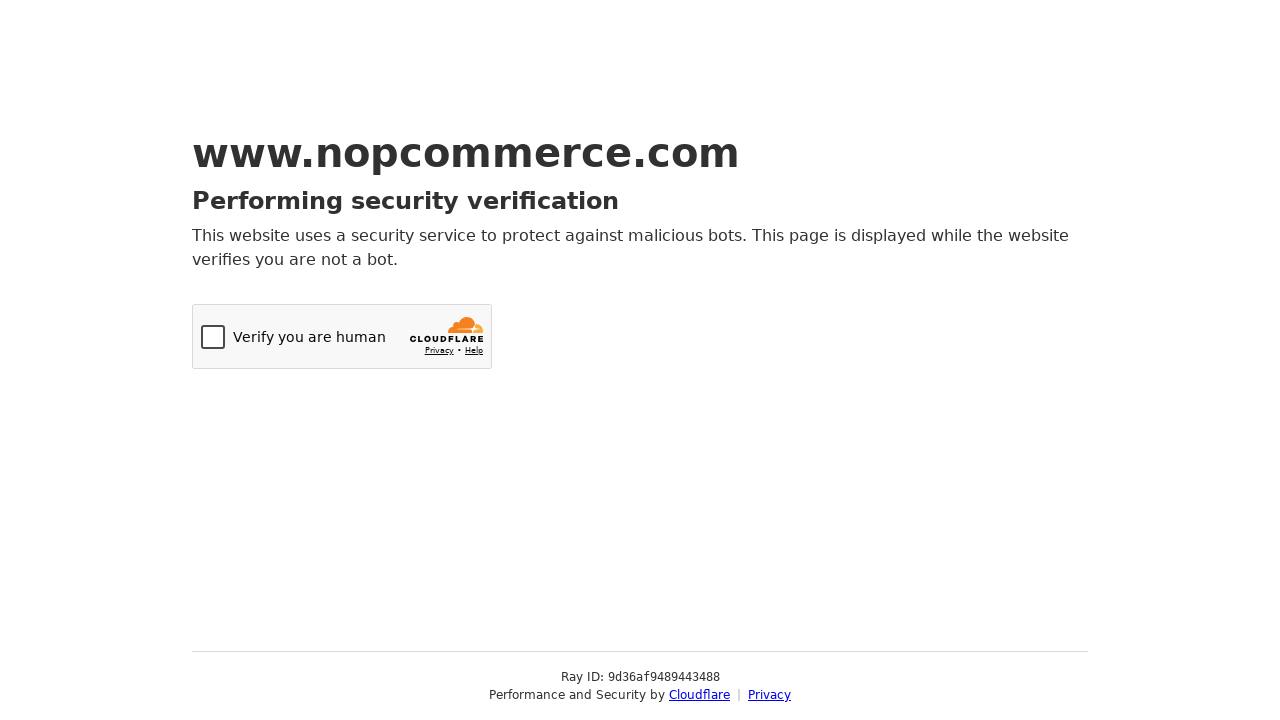